Tests registration form with invalid email format and mismatched confirmation email to verify appropriate error messages

Starting URL: https://alada.vn/tai-khoan/dang-ky.html

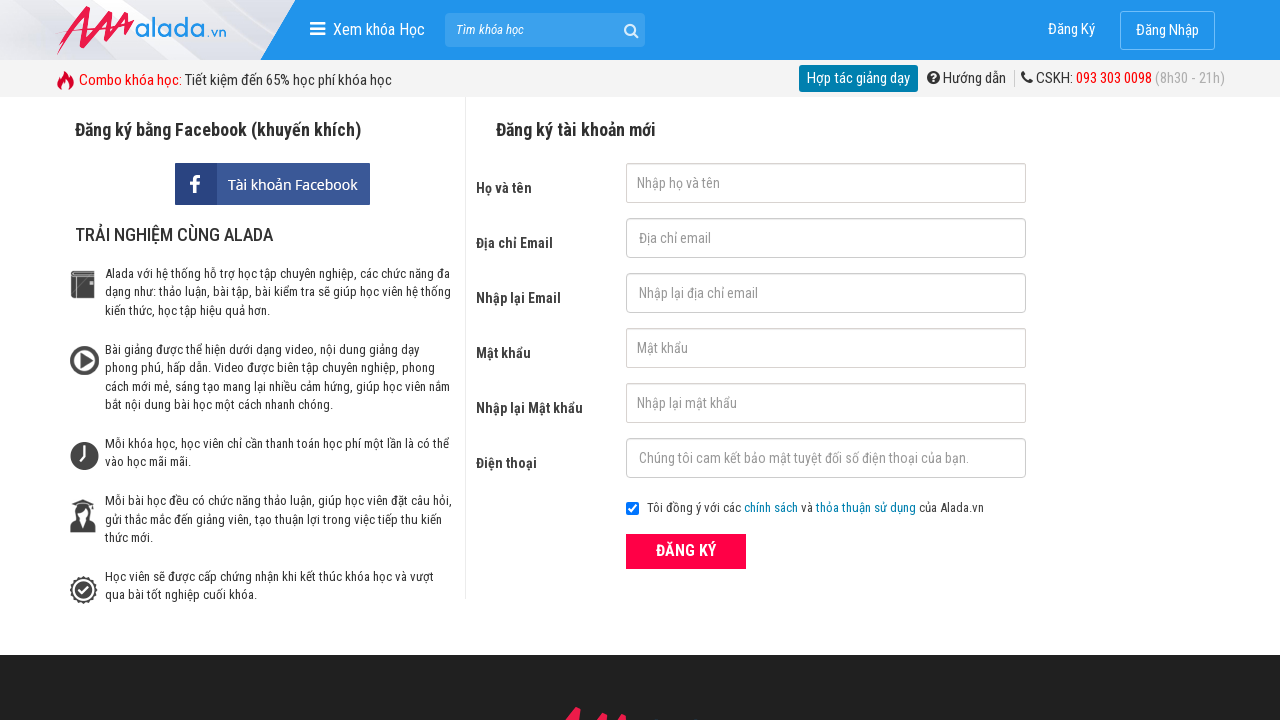

Filled first name field with 'Nguyễn Đình Lương' on #txtFirstname
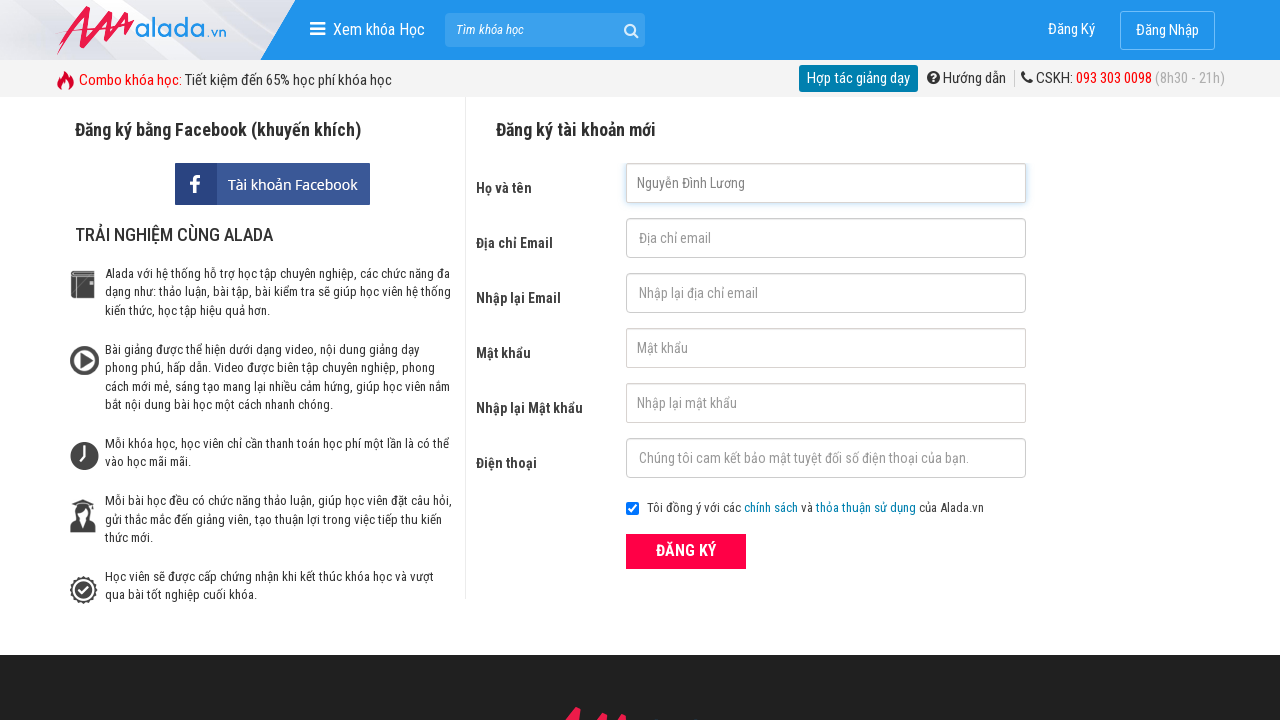

Filled email field with invalid format '121221@324@32' on #txtEmail
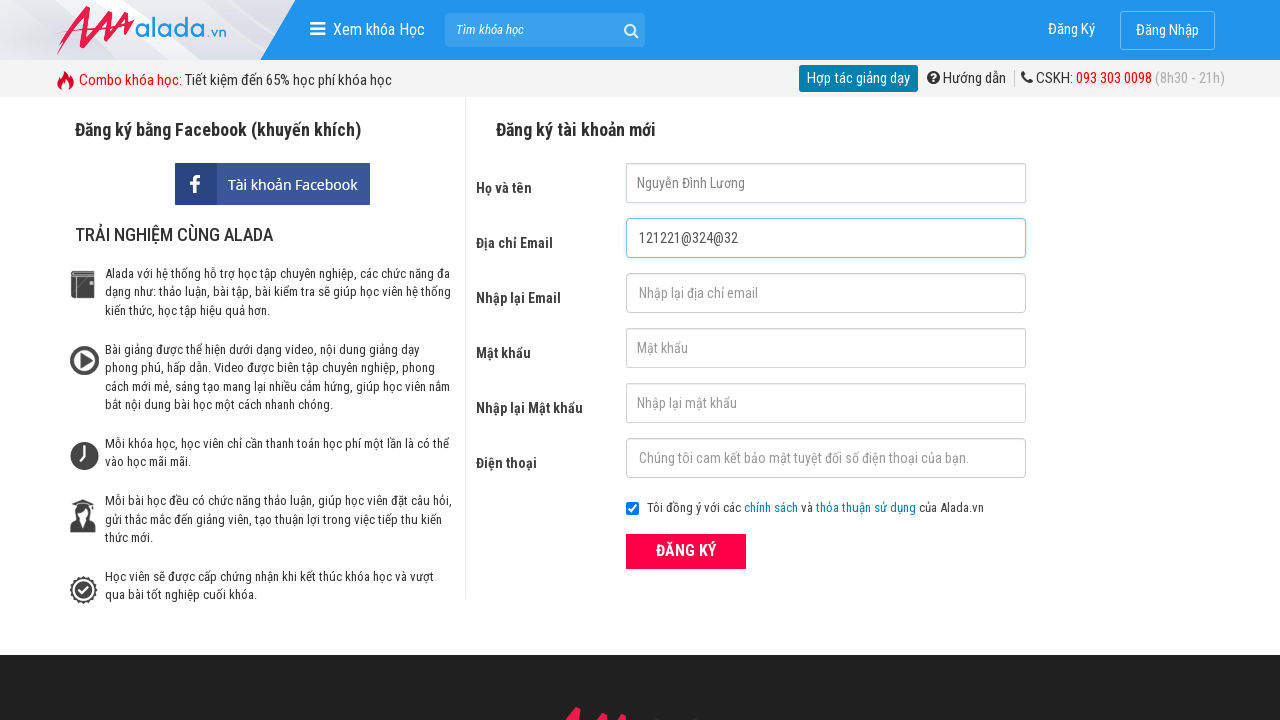

Filled confirmation email field with mismatched email '121221@324' on #txtCEmail
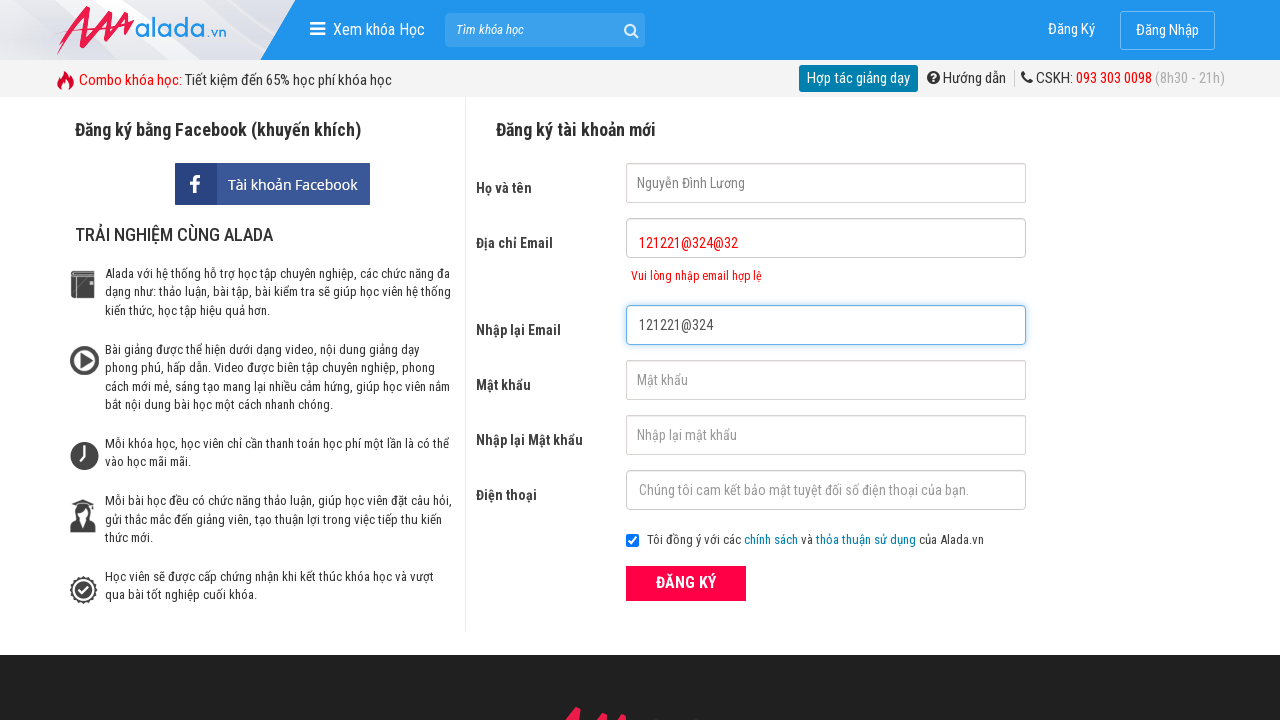

Filled password field with '123456' on #txtPassword
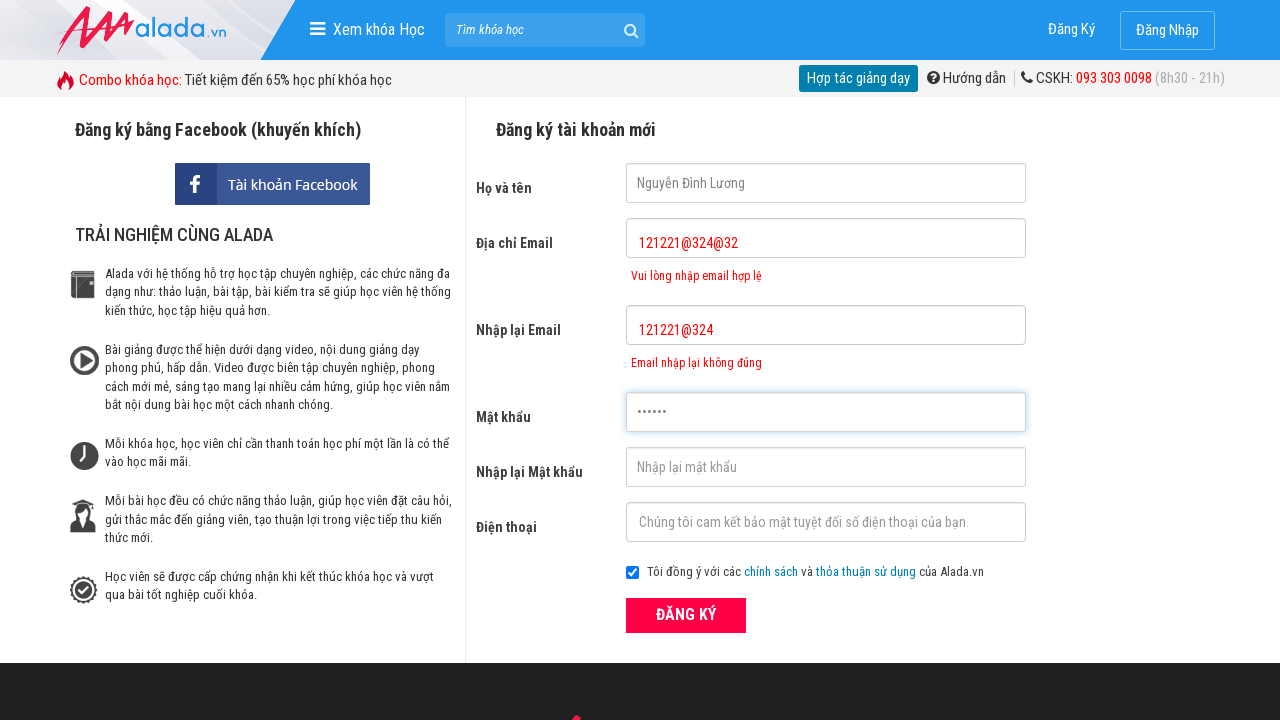

Filled password confirmation field with '123456' on #txtCPassword
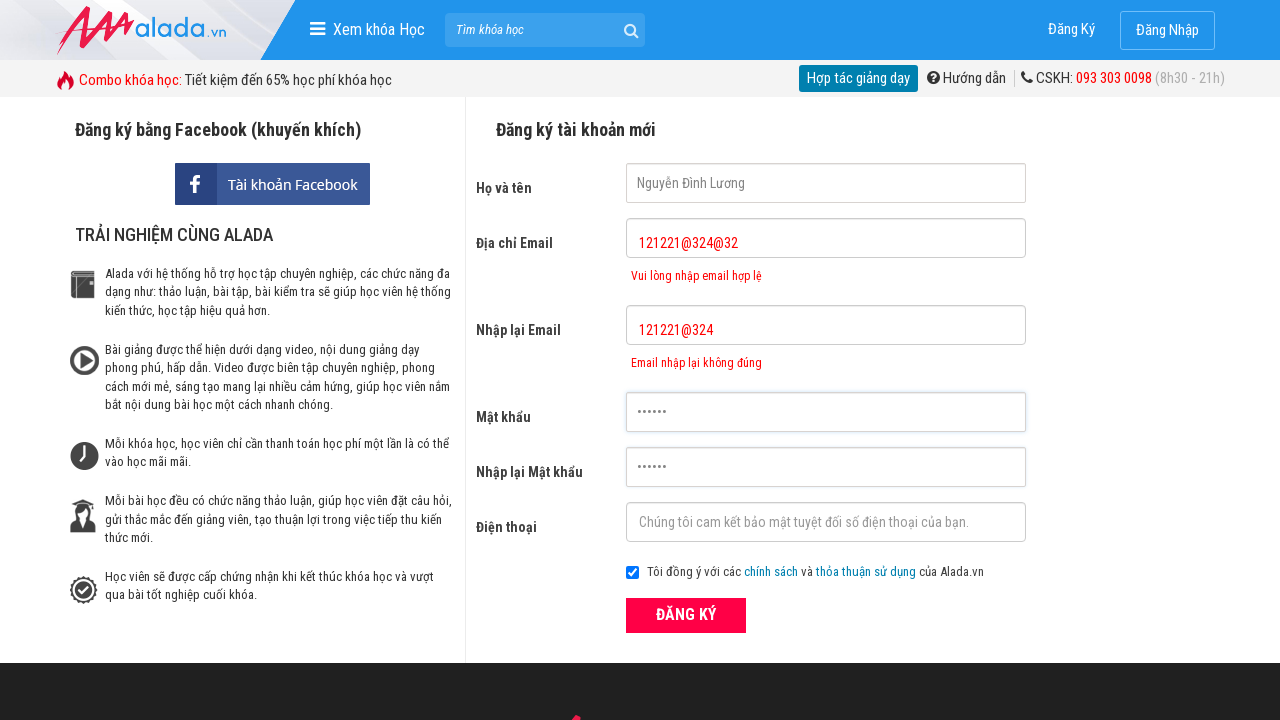

Filled phone number field with '0987654321' on #txtPhone
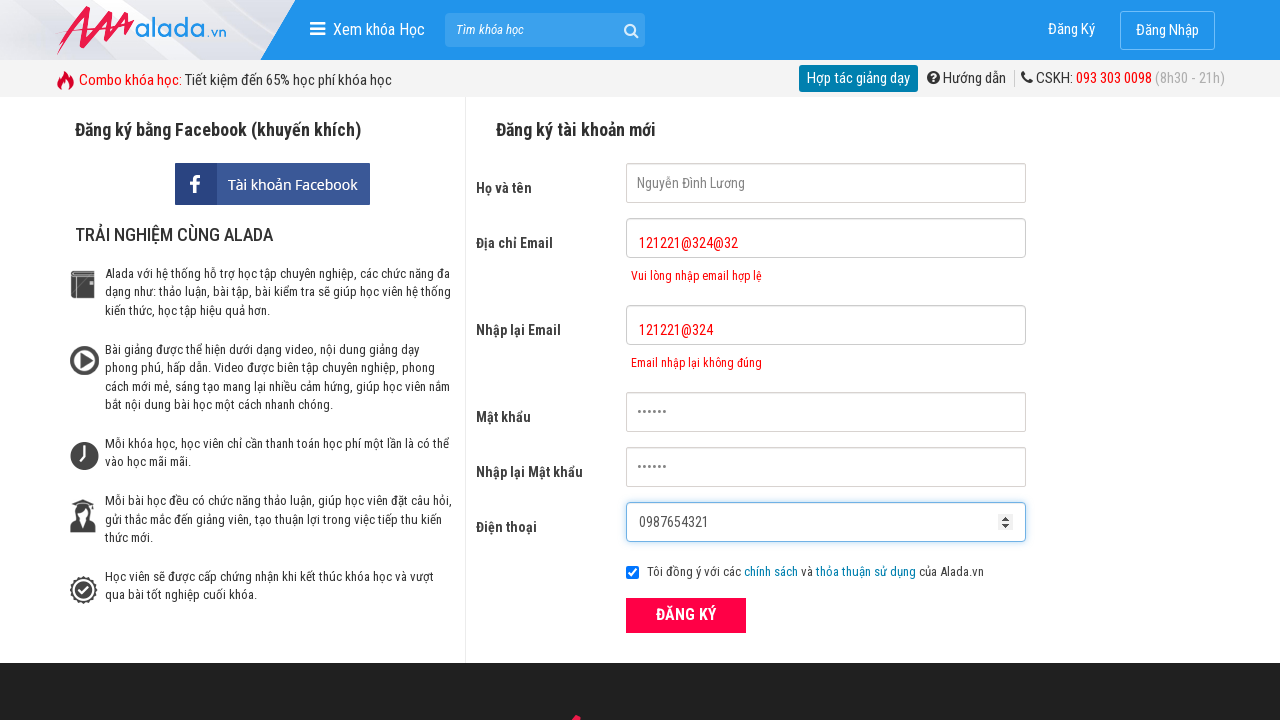

Clicked submit button to register with invalid data at (686, 615) on button[type='submit']
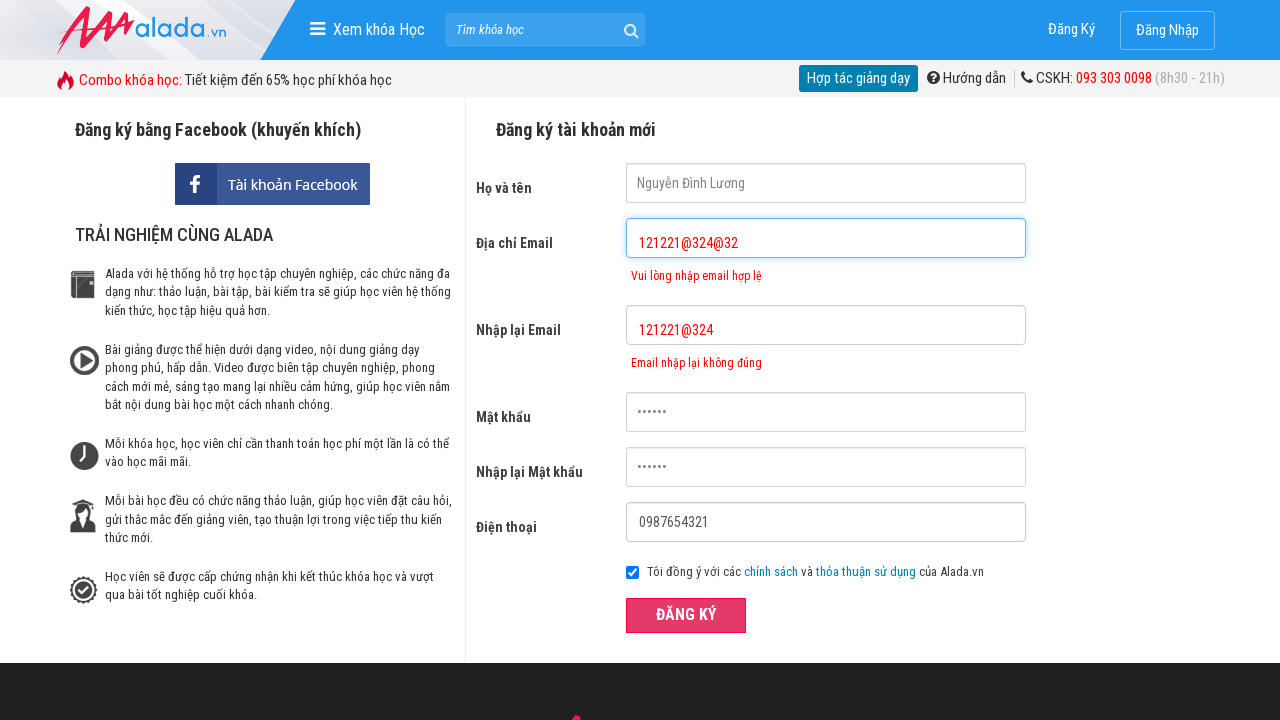

Email error message appeared on registration form
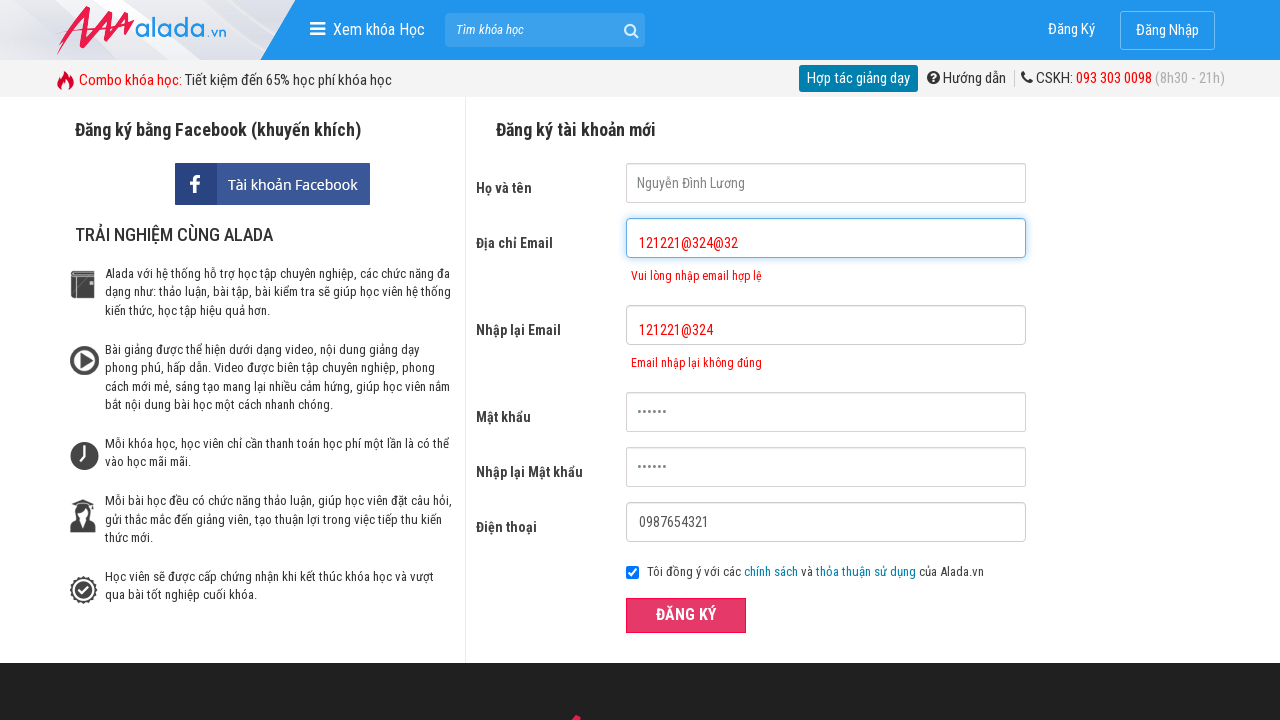

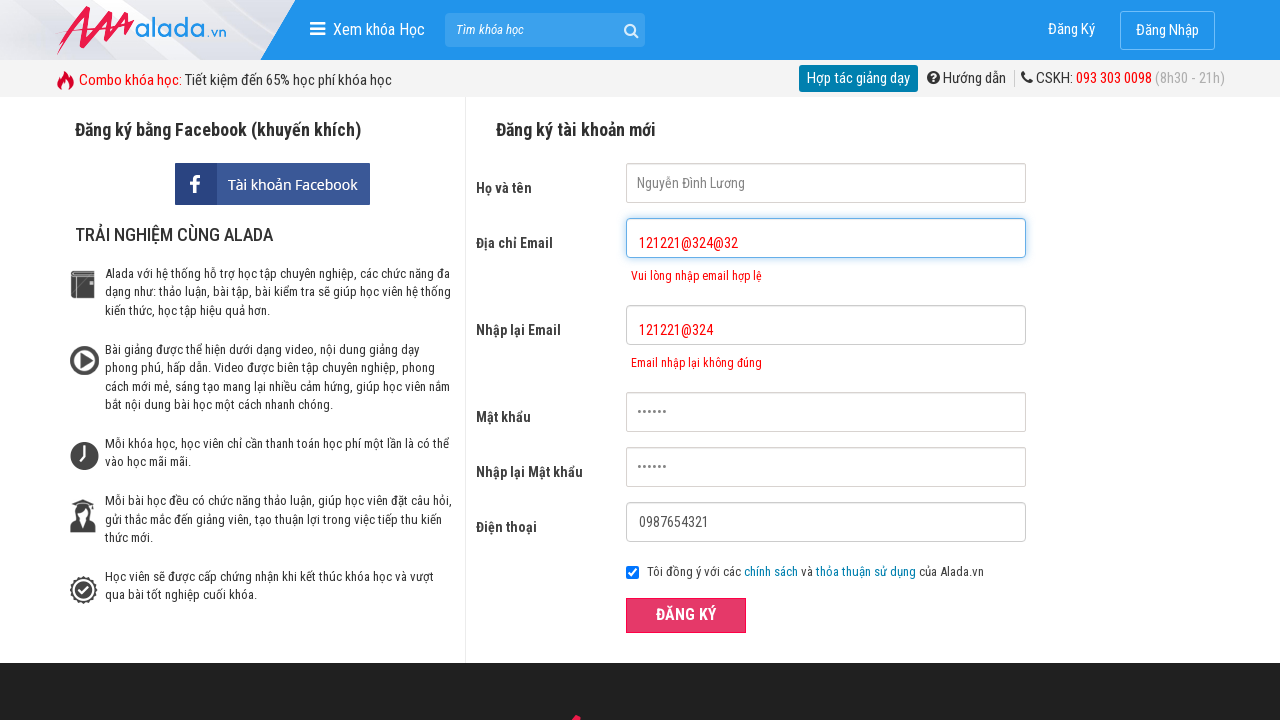